Tests browser navigation commands by navigating to Flipkart, then using back, forward, and refresh browser controls.

Starting URL: https://www.flipkart.com/

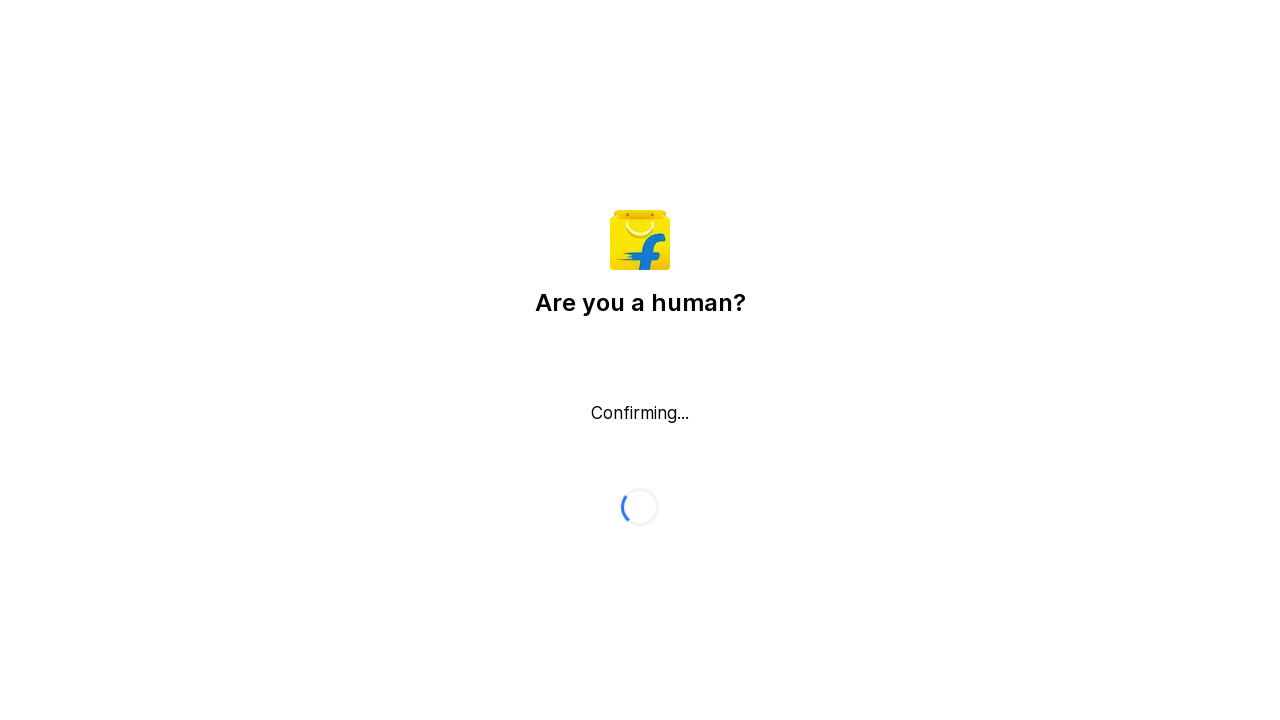

Navigated back from Flipkart
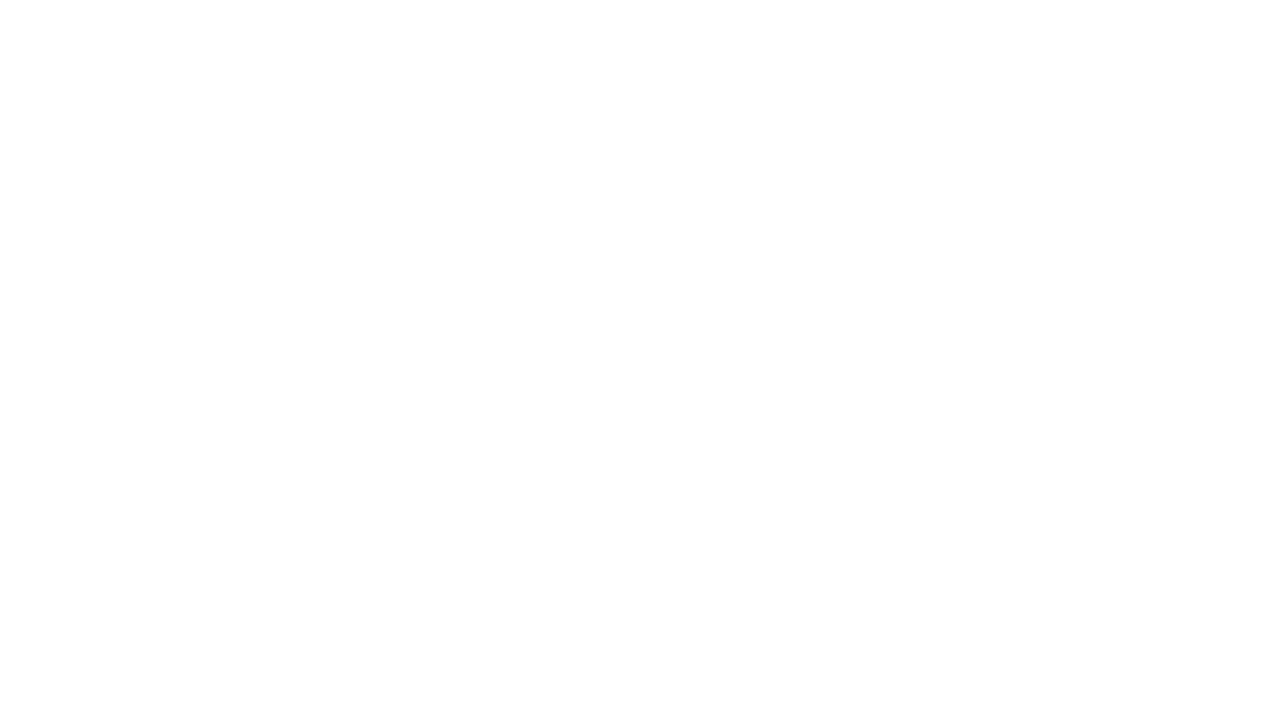

Navigated forward to Flipkart
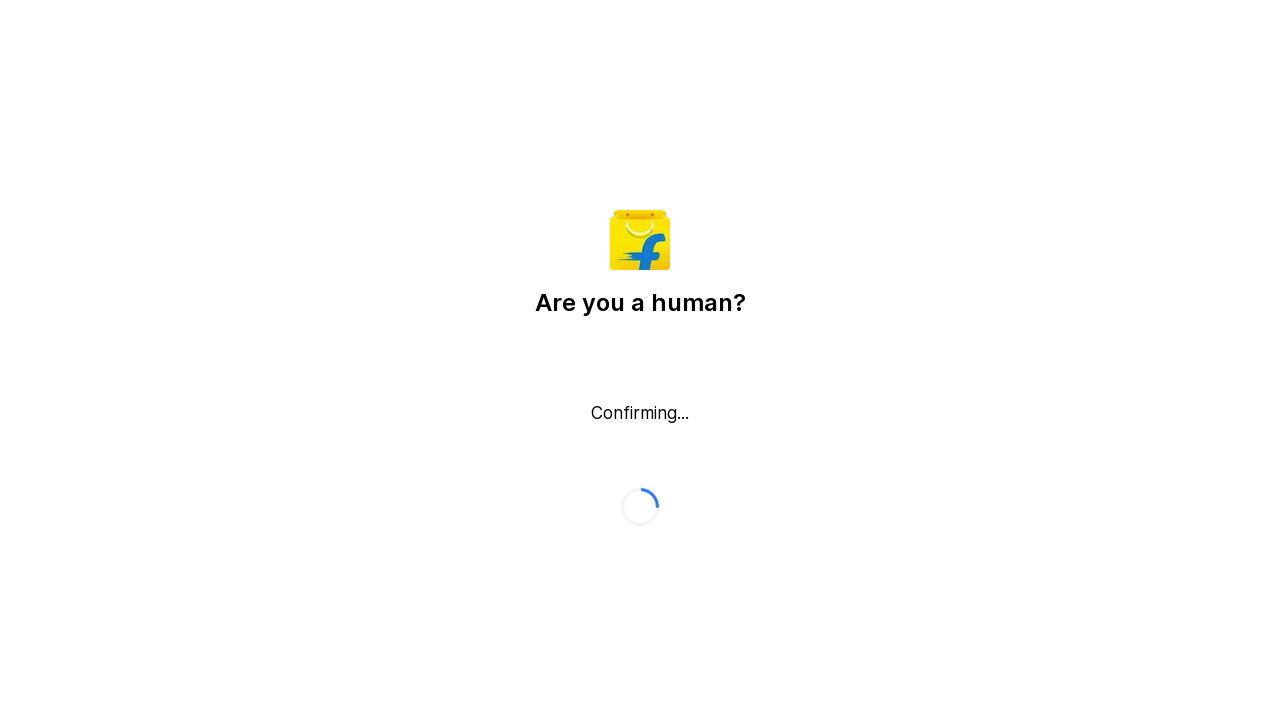

Refreshed Flipkart page
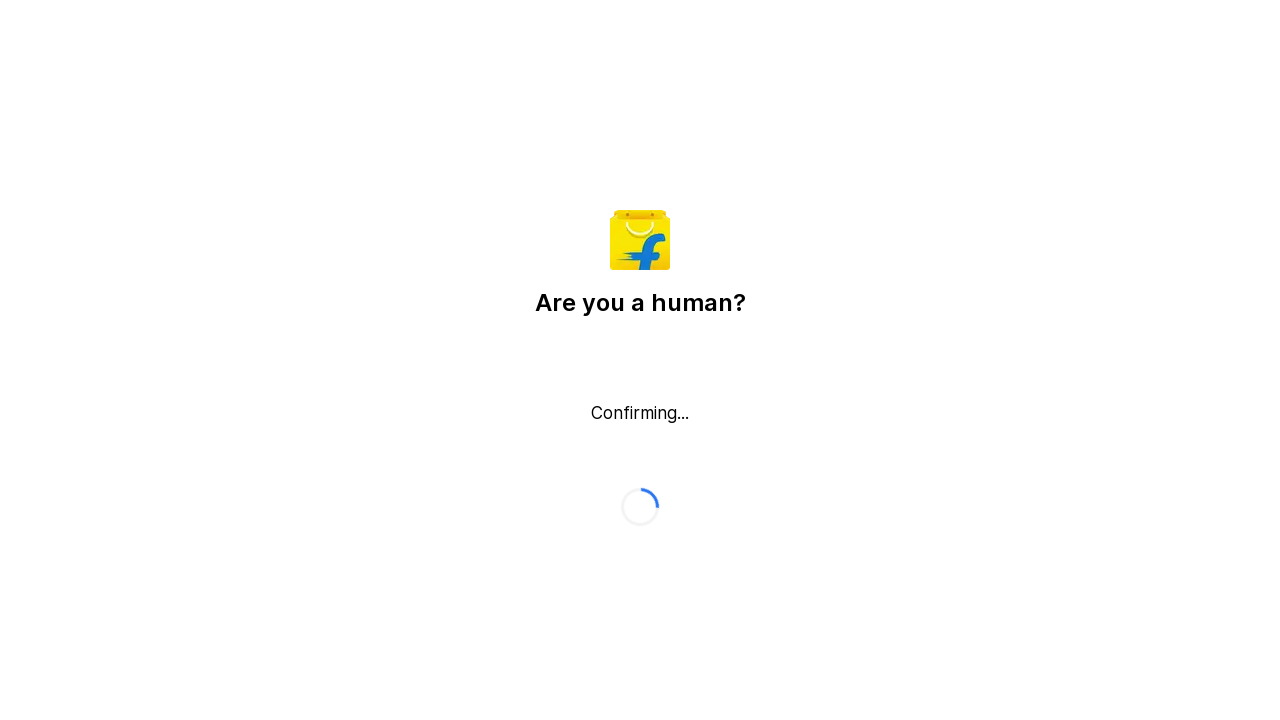

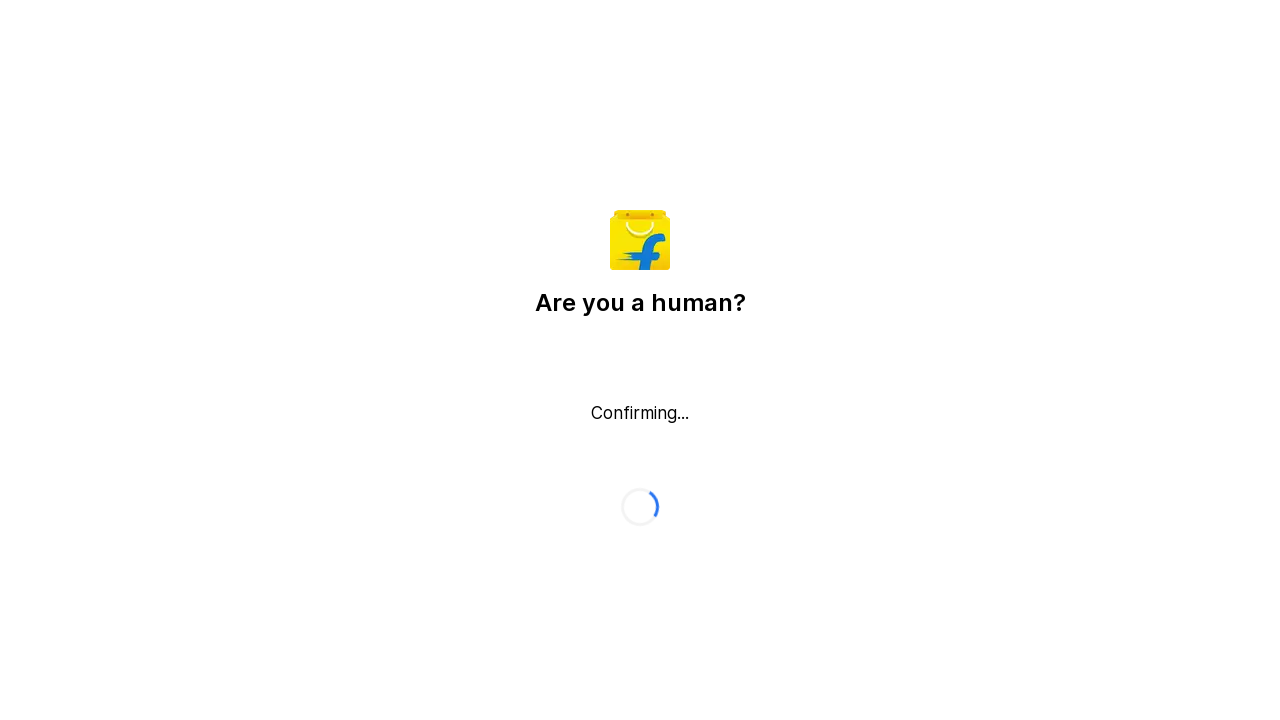